Tests a todo application by clicking existing todos, adding a new todo item, and archiving completed todos

Starting URL: http://crossbrowsertesting.github.io/todo-app.html

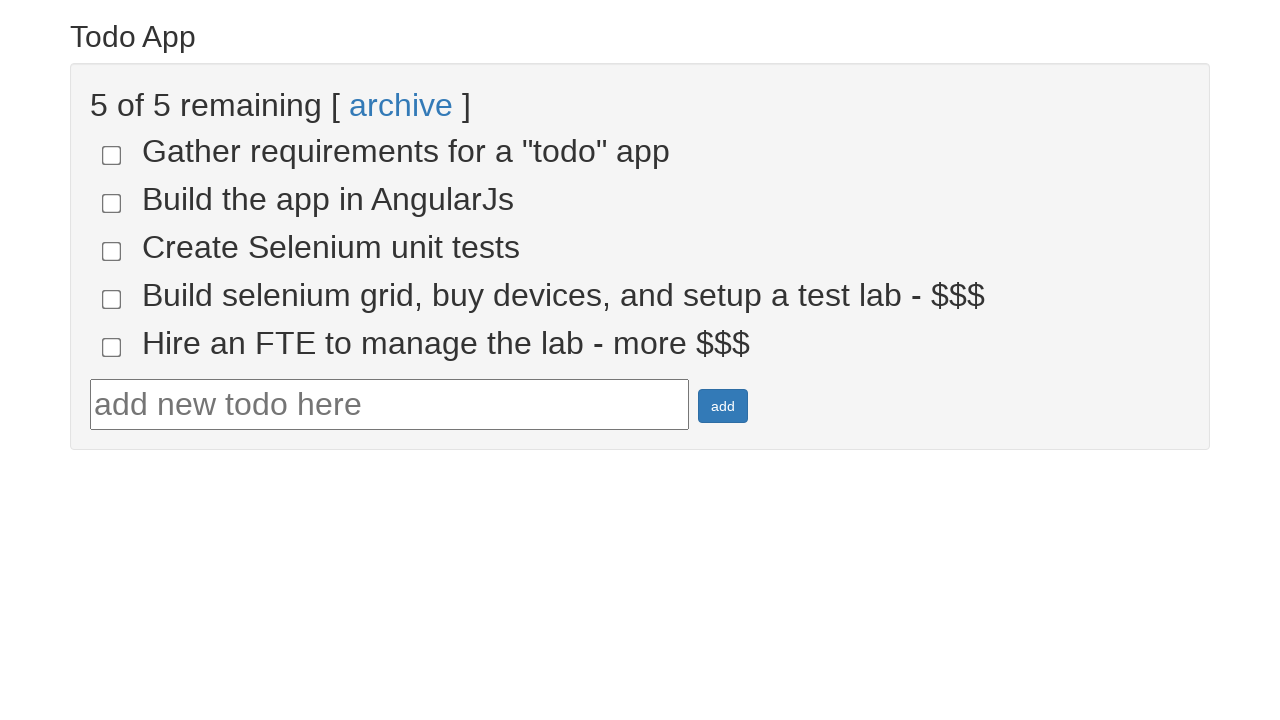

Navigated to todo application
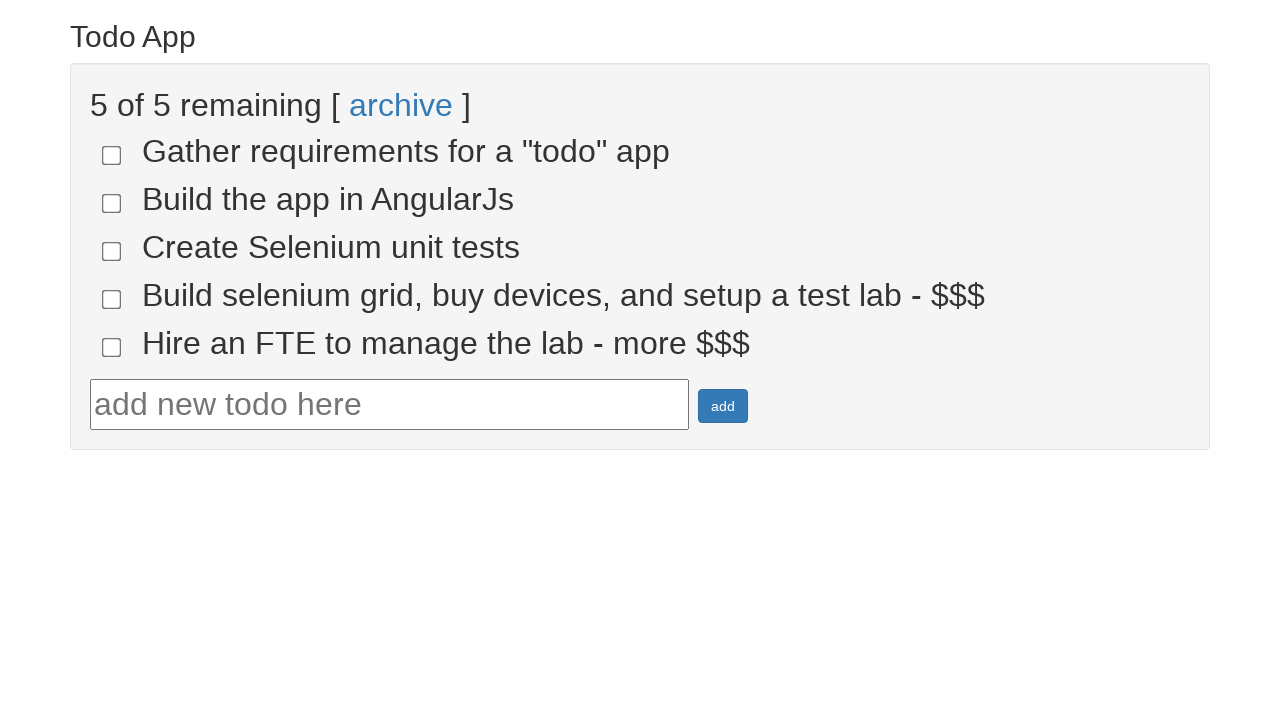

Located all todo checkboxes
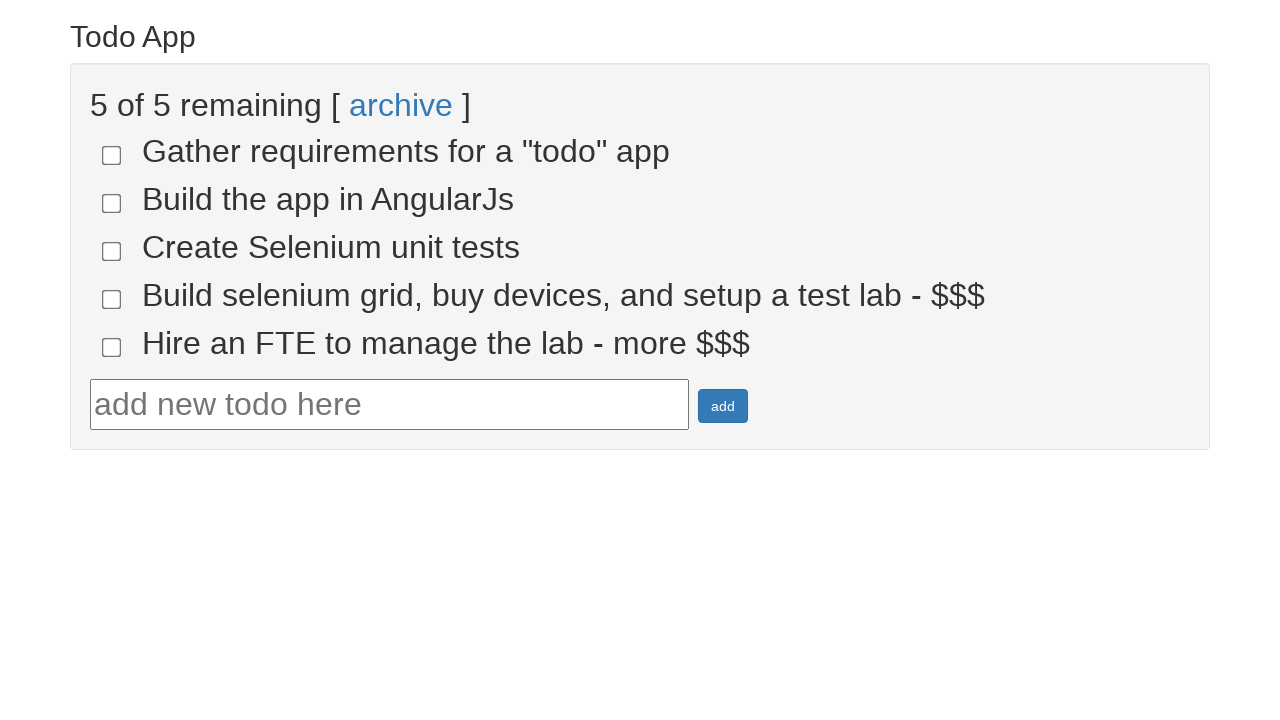

Clicked 4th todo item checkbox at (112, 299) on [ng-model="todo.done"] >> nth=3
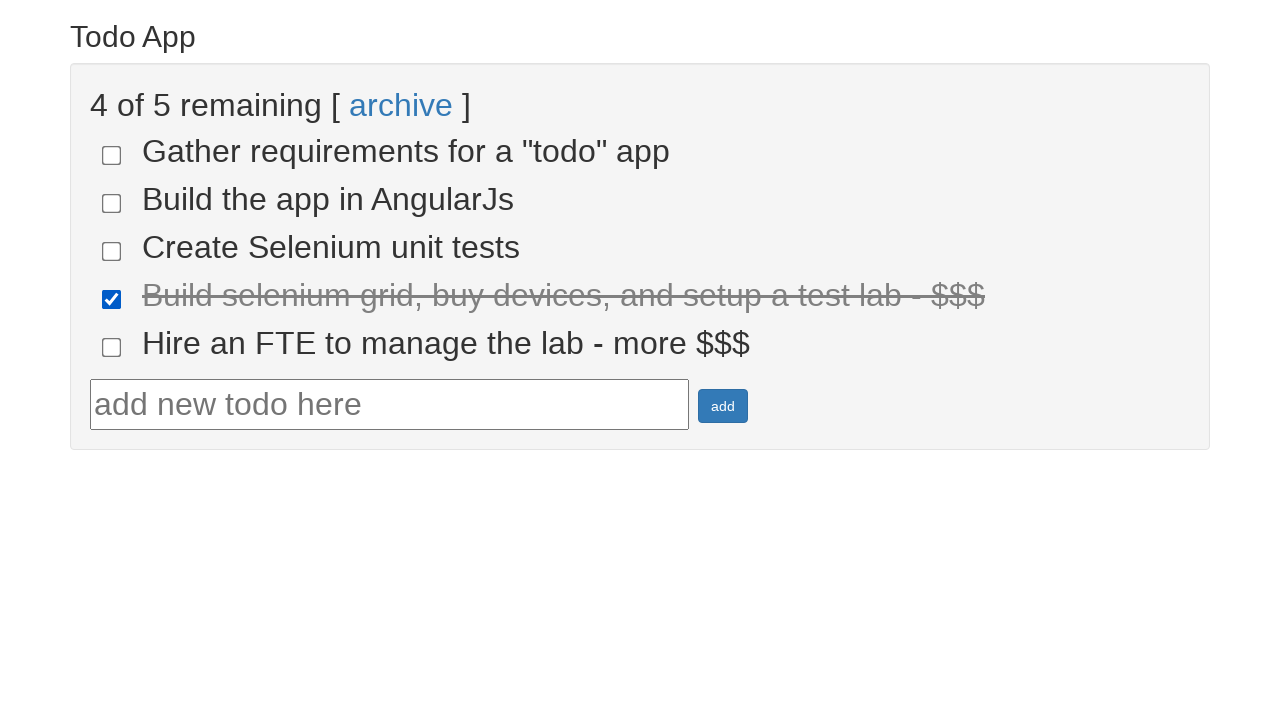

Clicked 5th todo item checkbox at (112, 347) on [ng-model="todo.done"] >> nth=4
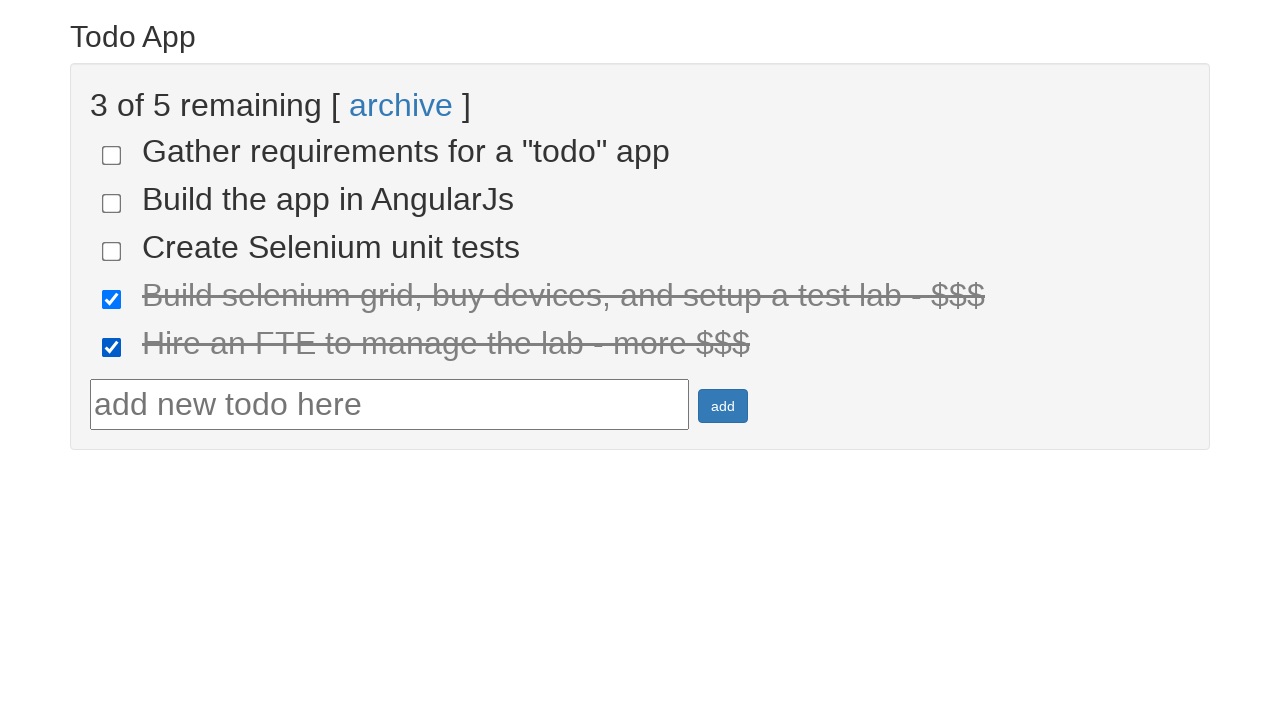

Filled new todo input field with 'Run your first Selenium test' on [ng-model="todoList.todoText"]
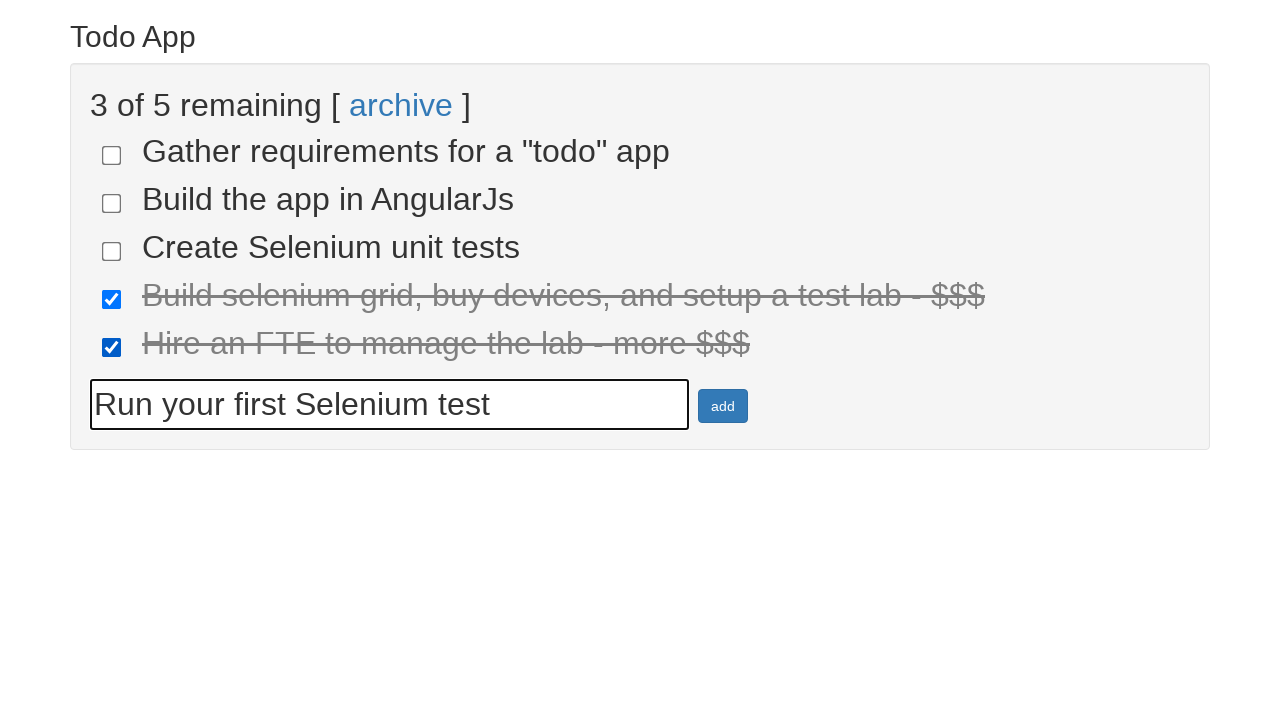

Clicked add button to create new todo item at (723, 406) on #addbutton
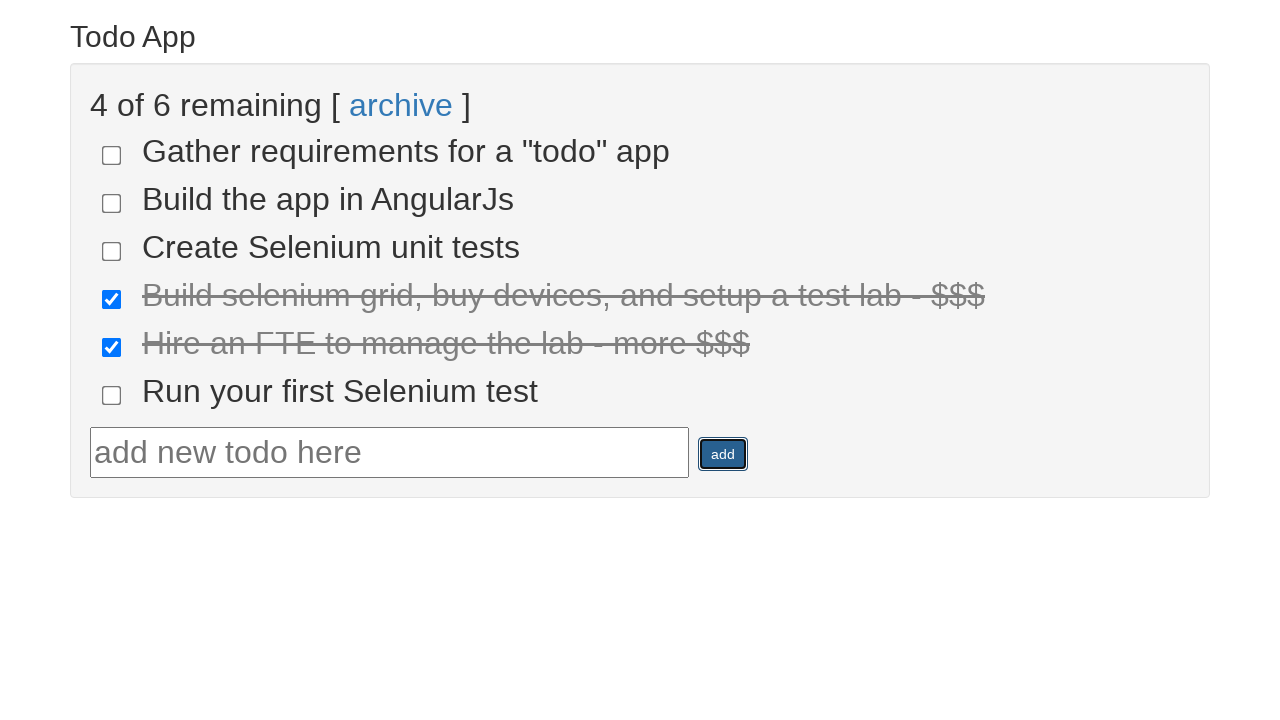

Clicked archive link to archive completed todos at (401, 105) on a:has-text("archive")
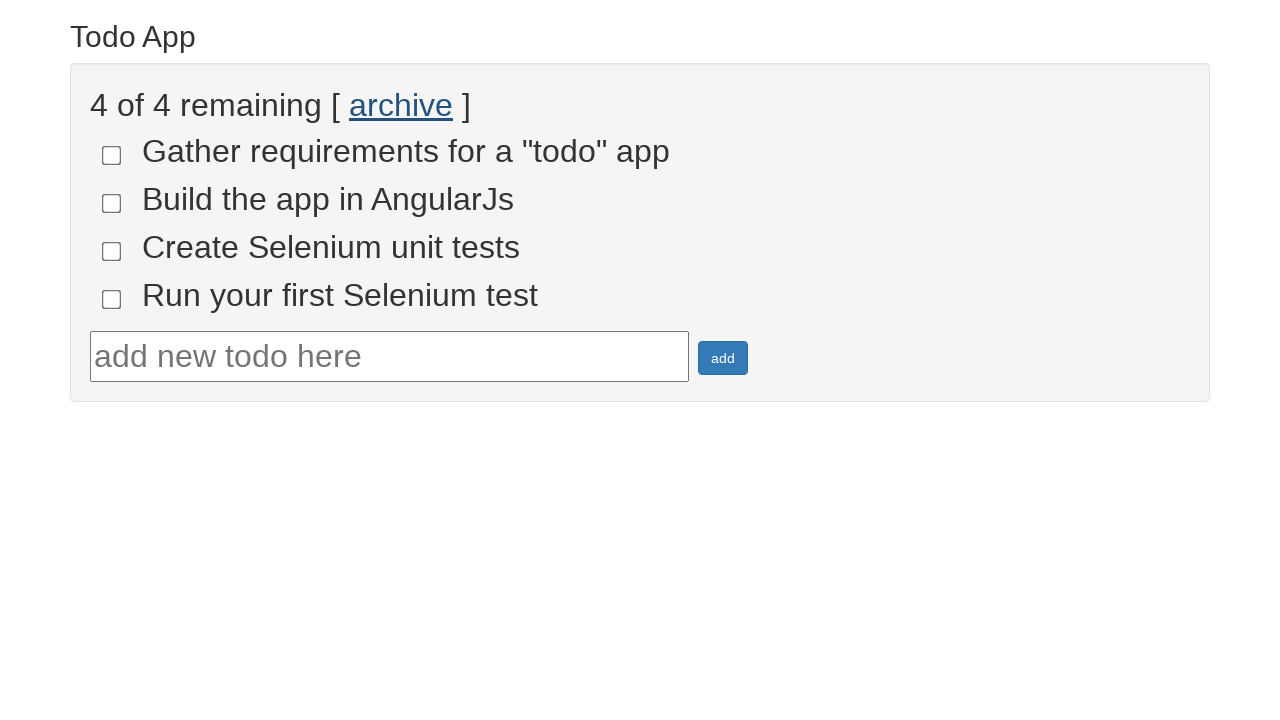

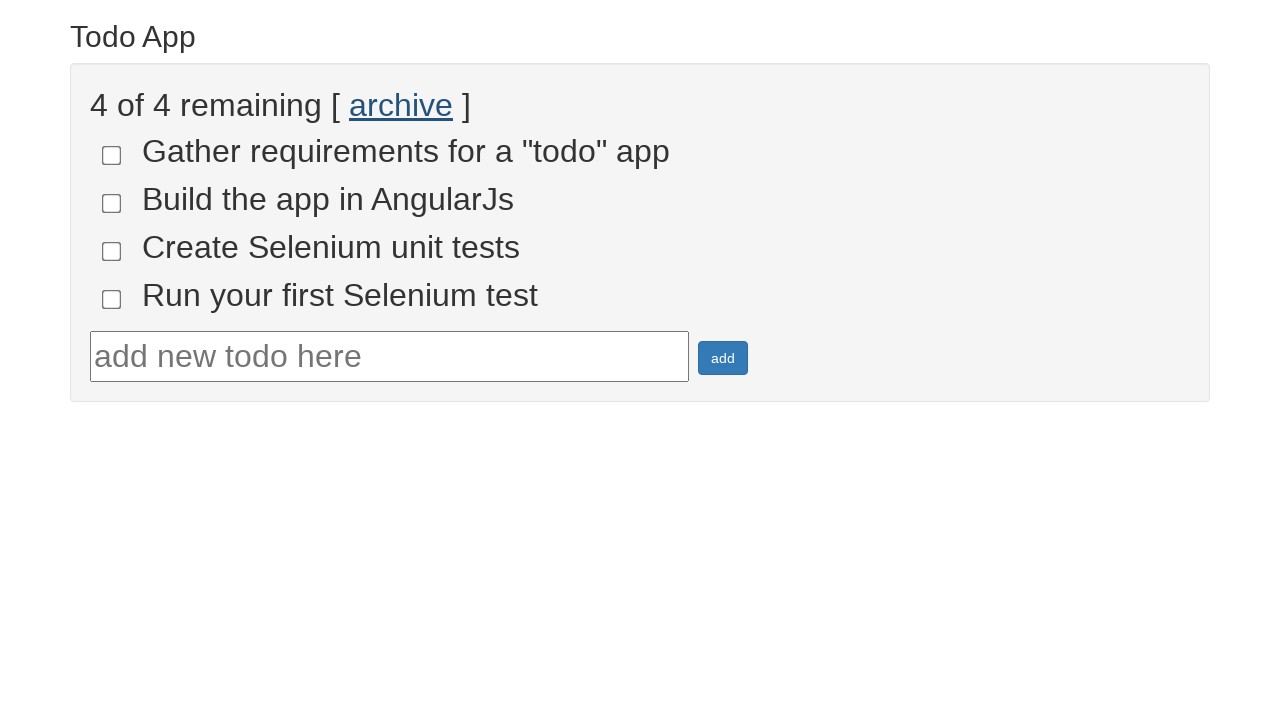